Tests form submission on an Angular practice page by filling out various form fields including name, email, password, checkbox, dropdown selection, radio button, and date input.

Starting URL: https://rahulshettyacademy.com/angularpractice/

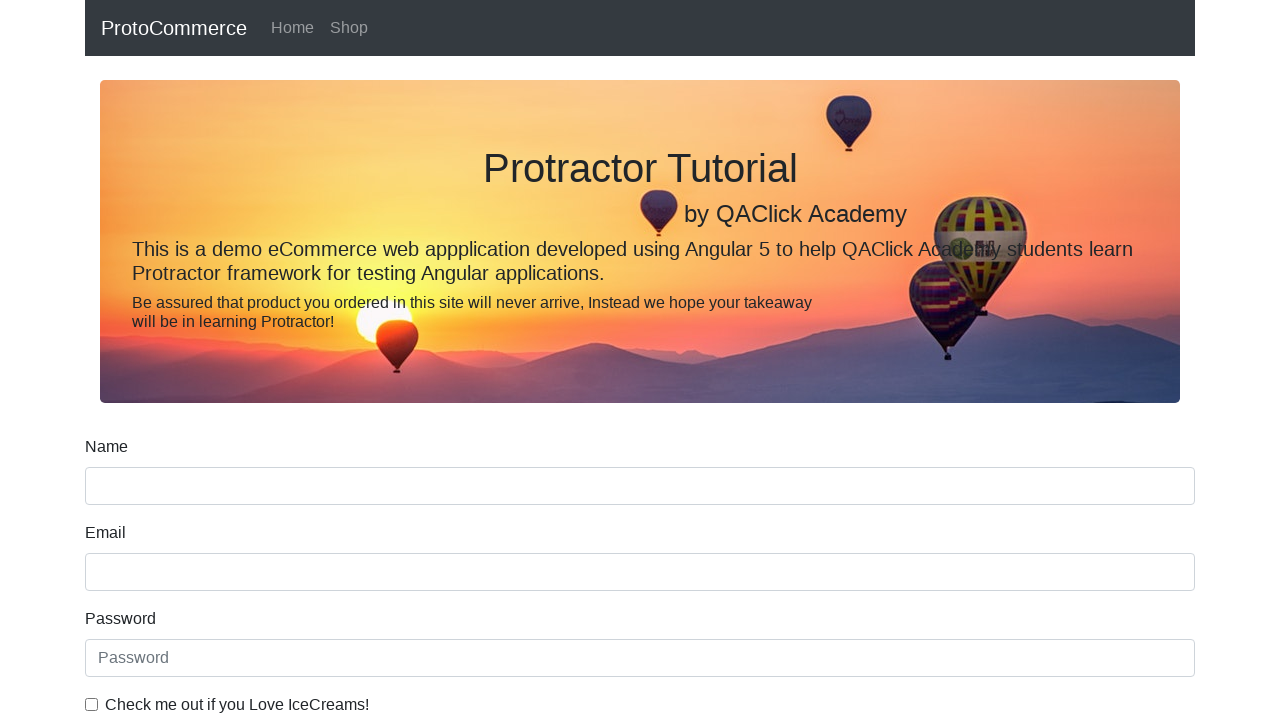

Filled name field with 'kiran' on form input[name='name']
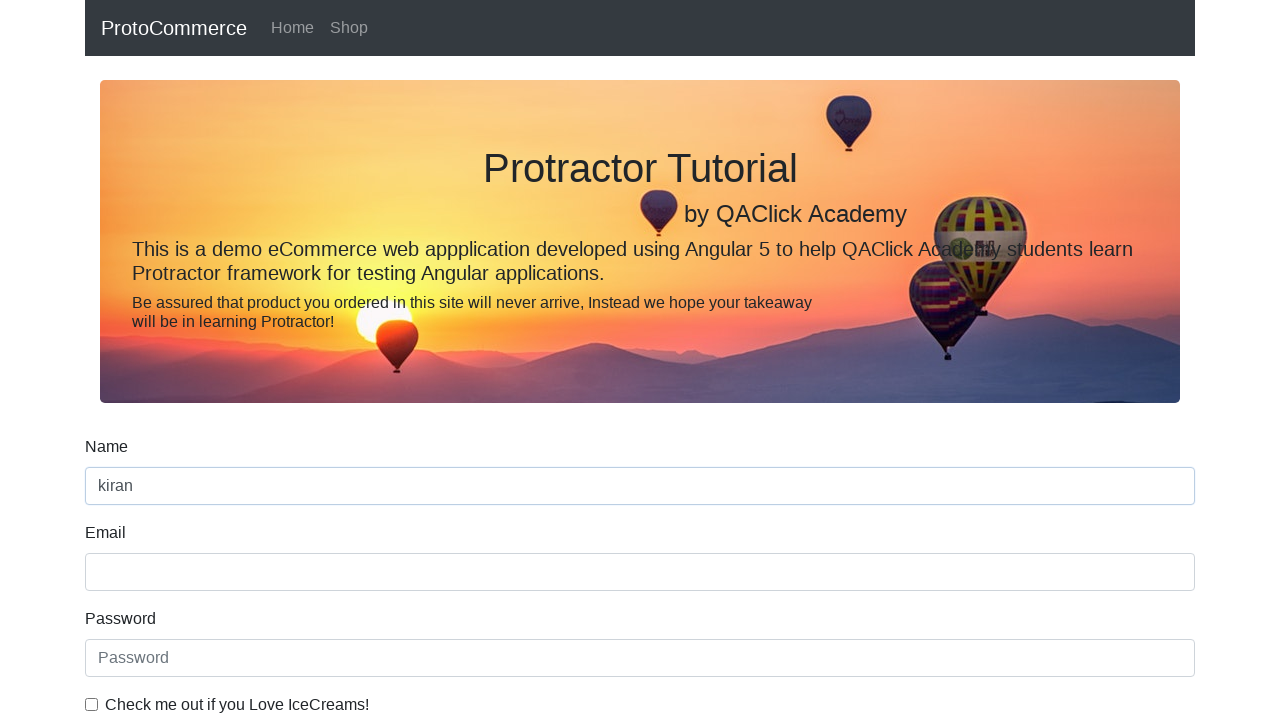

Filled email field with 'kiran321@gmail.com' on form input[name='email']
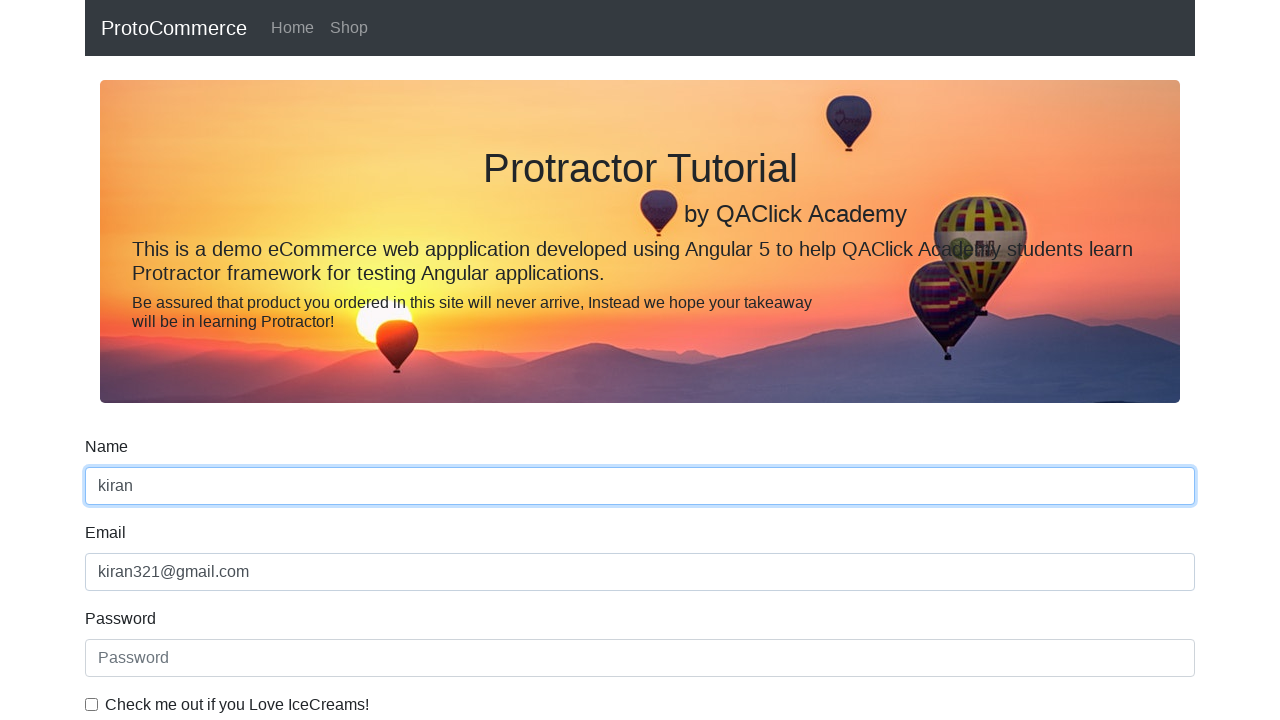

Filled password field with '1234' on #exampleInputPassword1
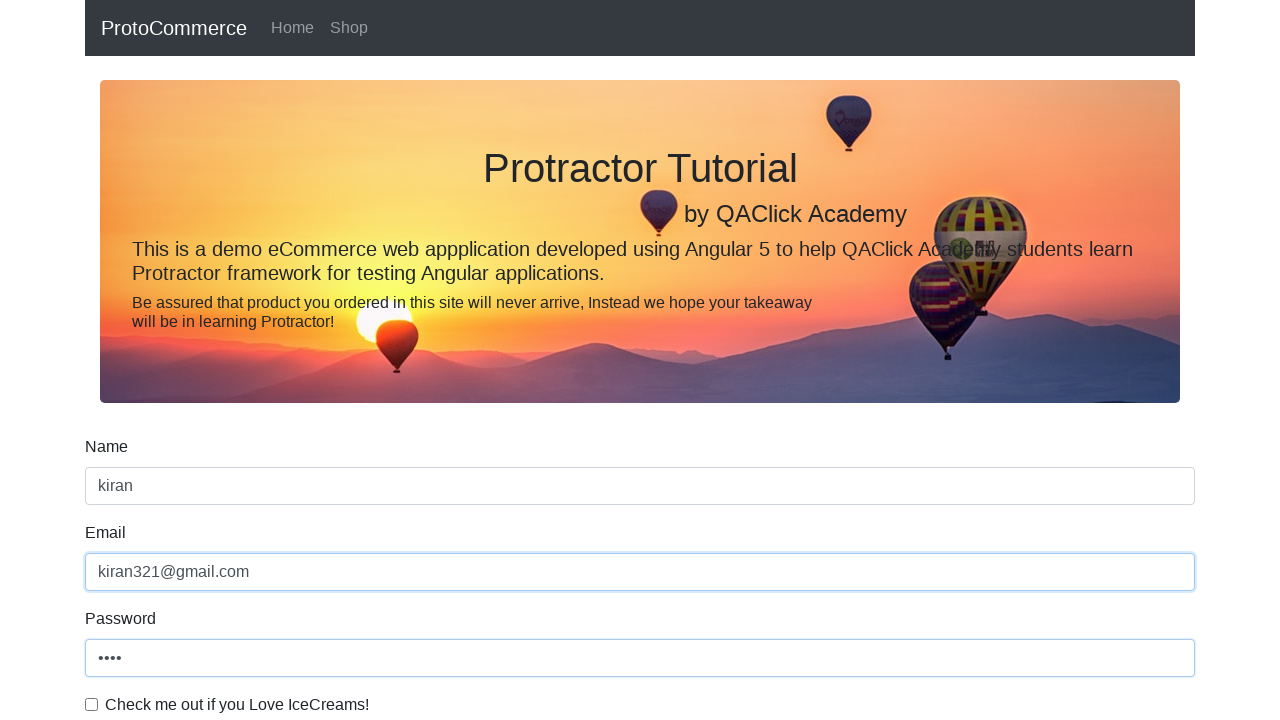

Checked the checkbox for agreement at (92, 704) on #exampleCheck1
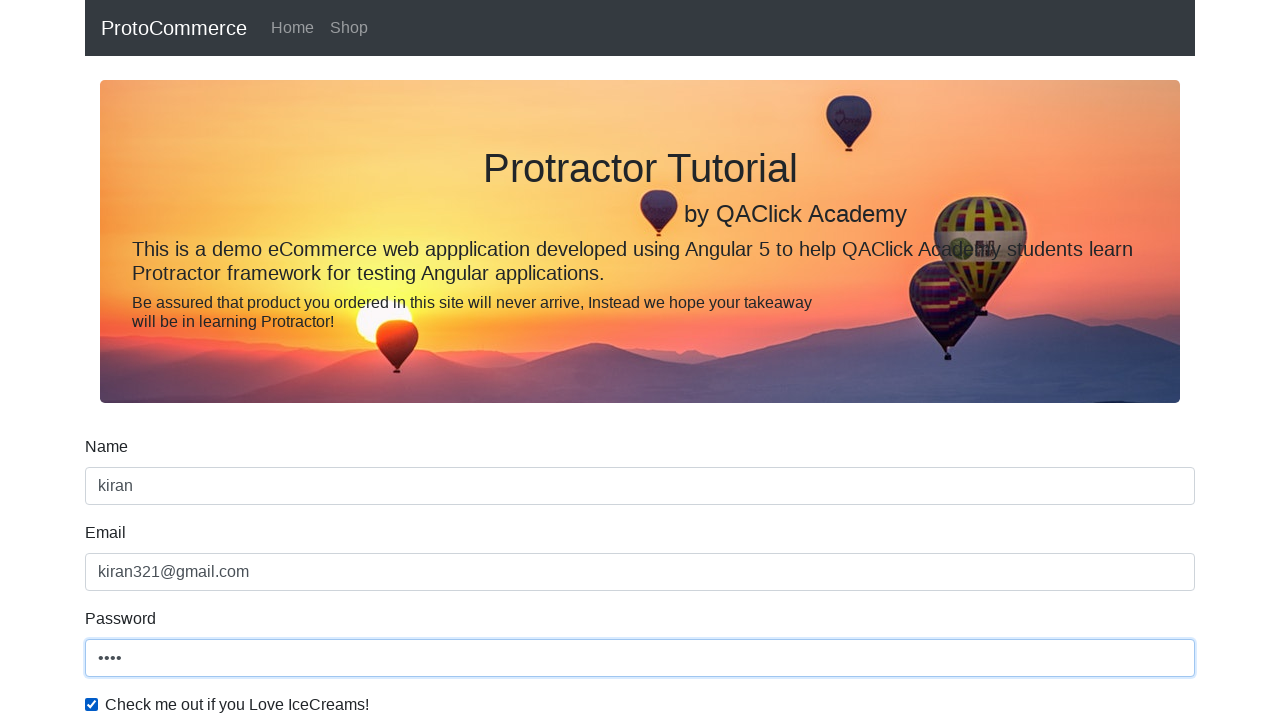

Selected 'Female' from gender dropdown on #exampleFormControlSelect1
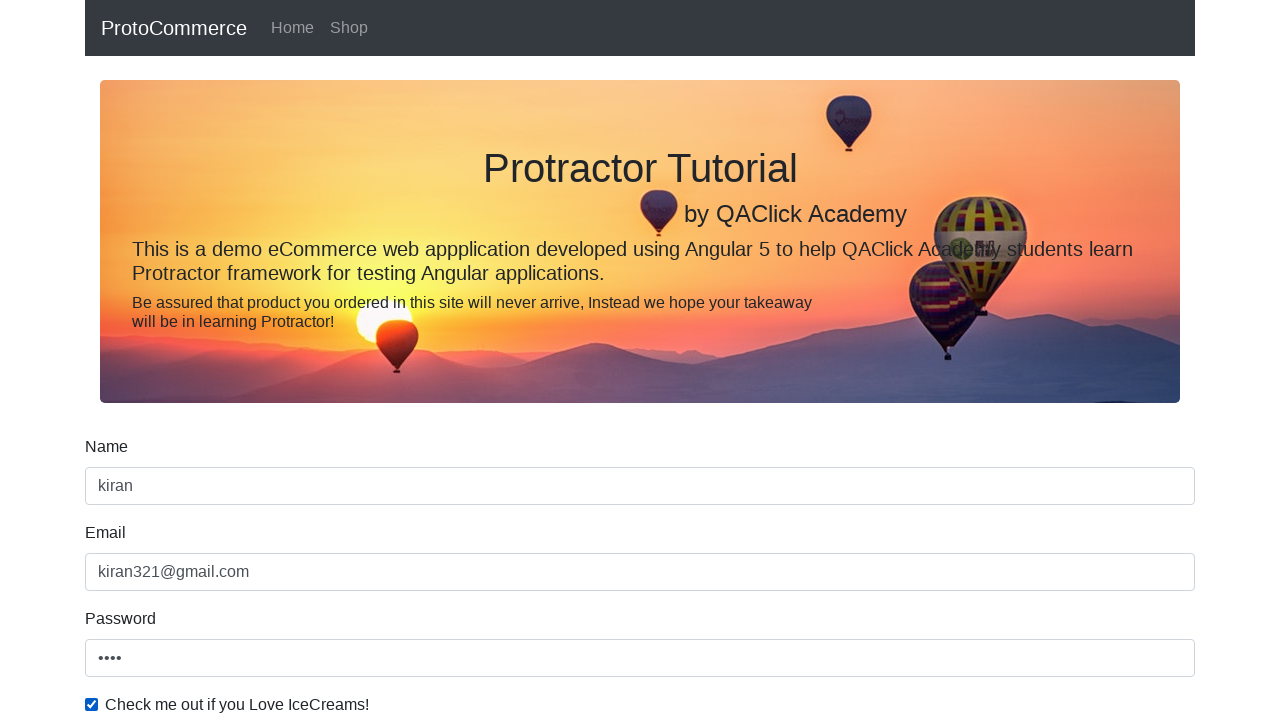

Clicked employment status radio button at (326, 360) on #inlineRadio2
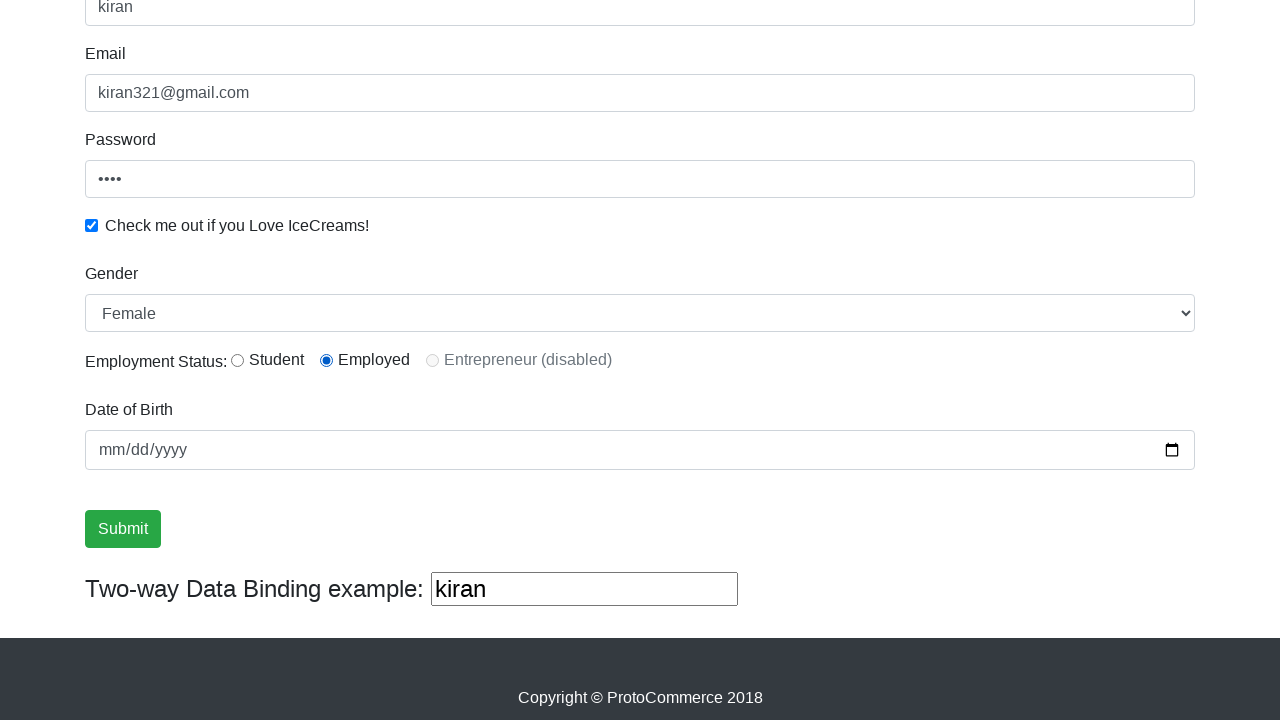

Filled date field with '1996-01-05' on input[type='date']
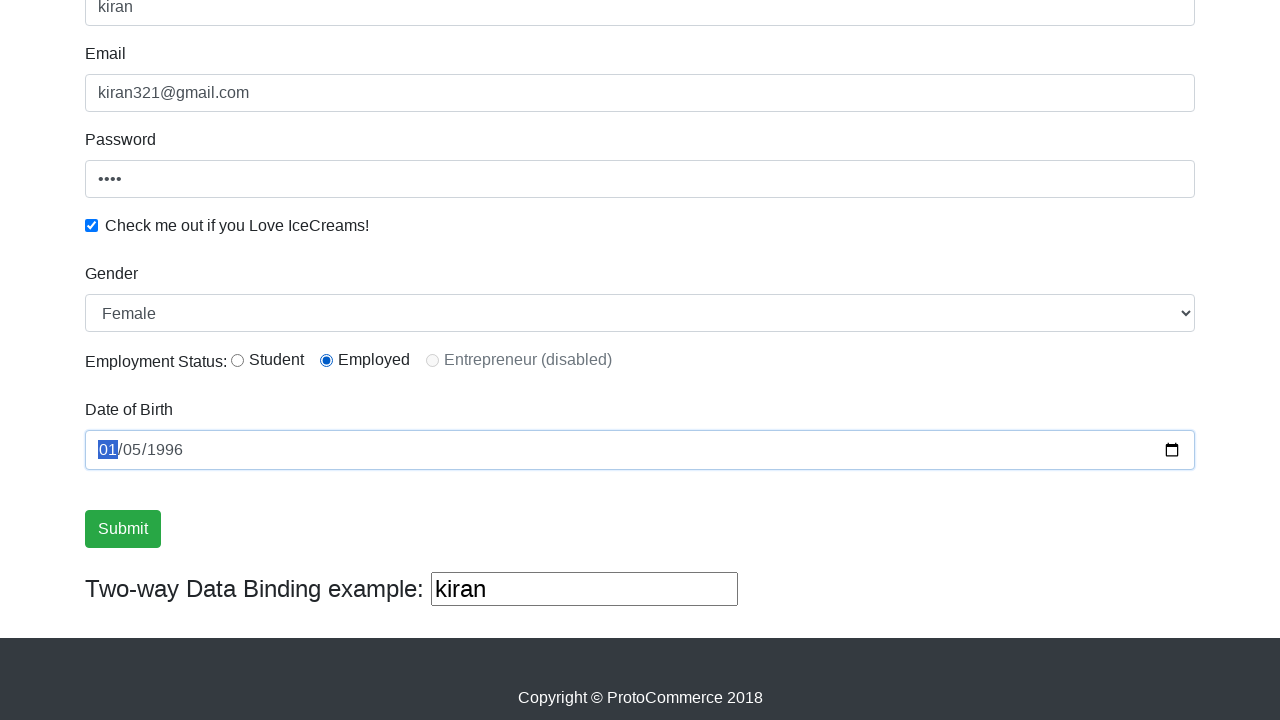

Clicked submit button to submit the form at (123, 529) on input[type='submit']
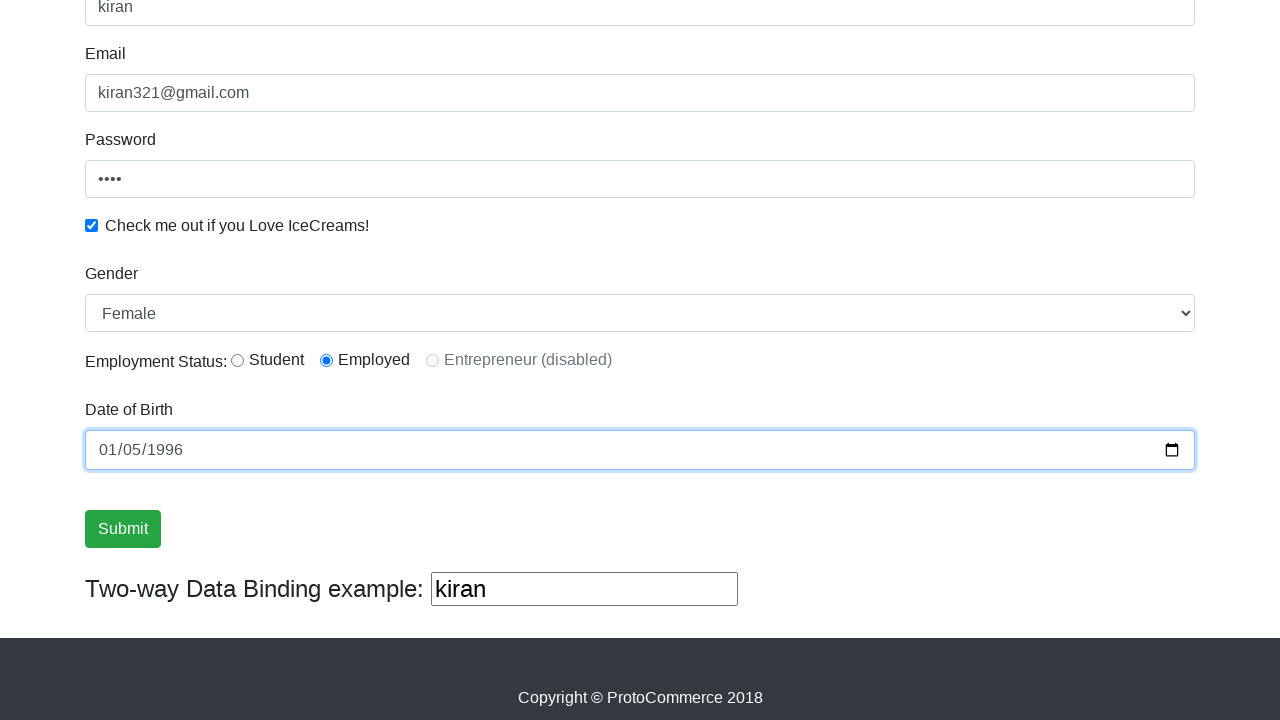

Form submission success message appeared
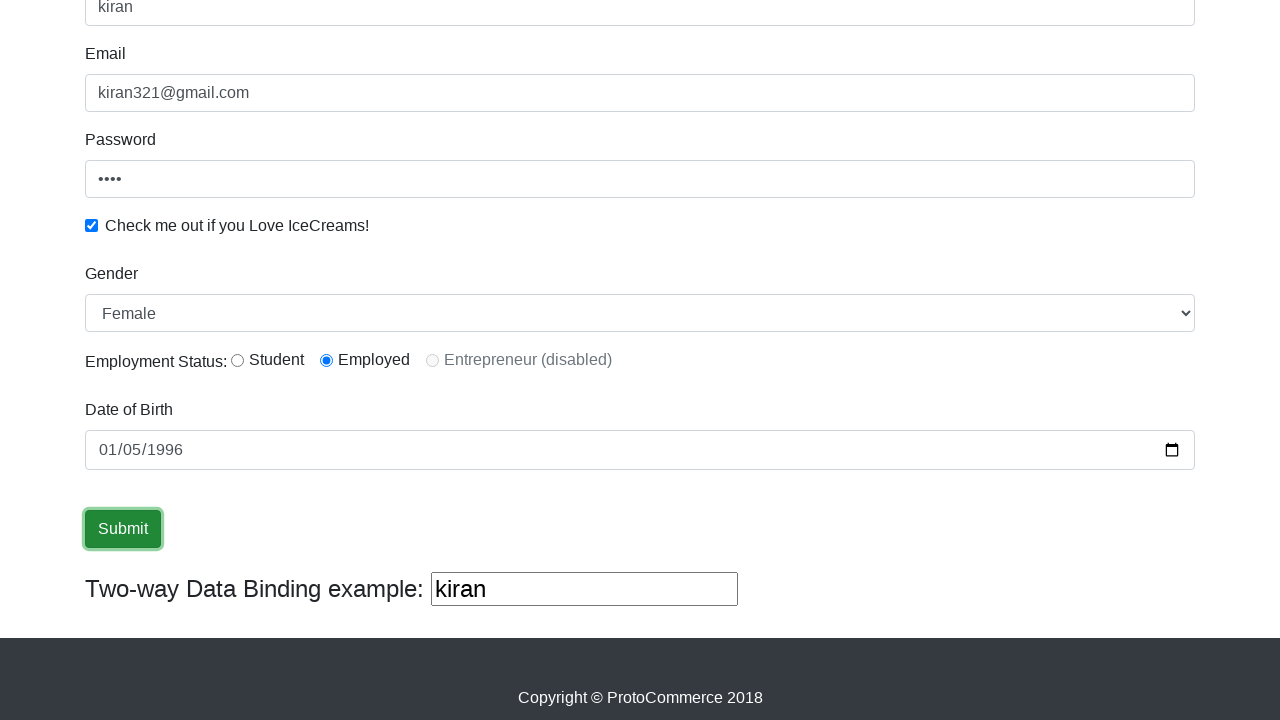

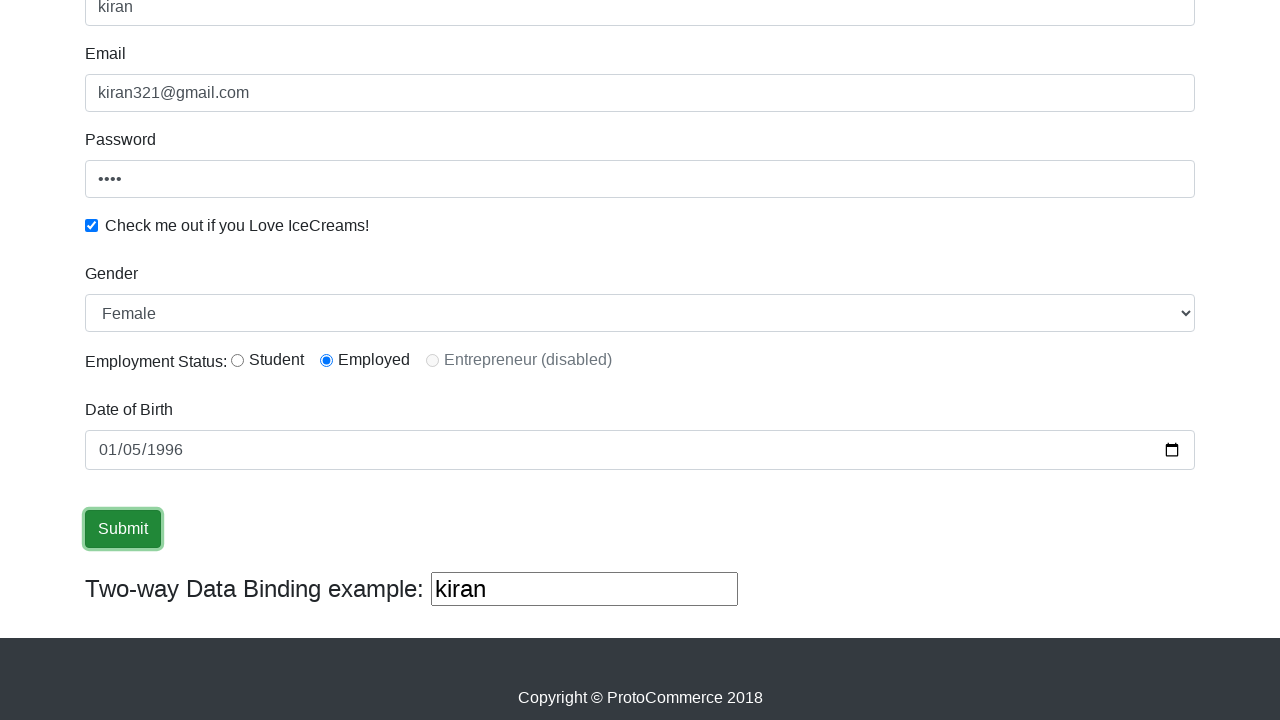